Tests checkbox functionality by checking and unchecking checkboxes

Starting URL: https://the-internet.herokuapp.com/checkboxes

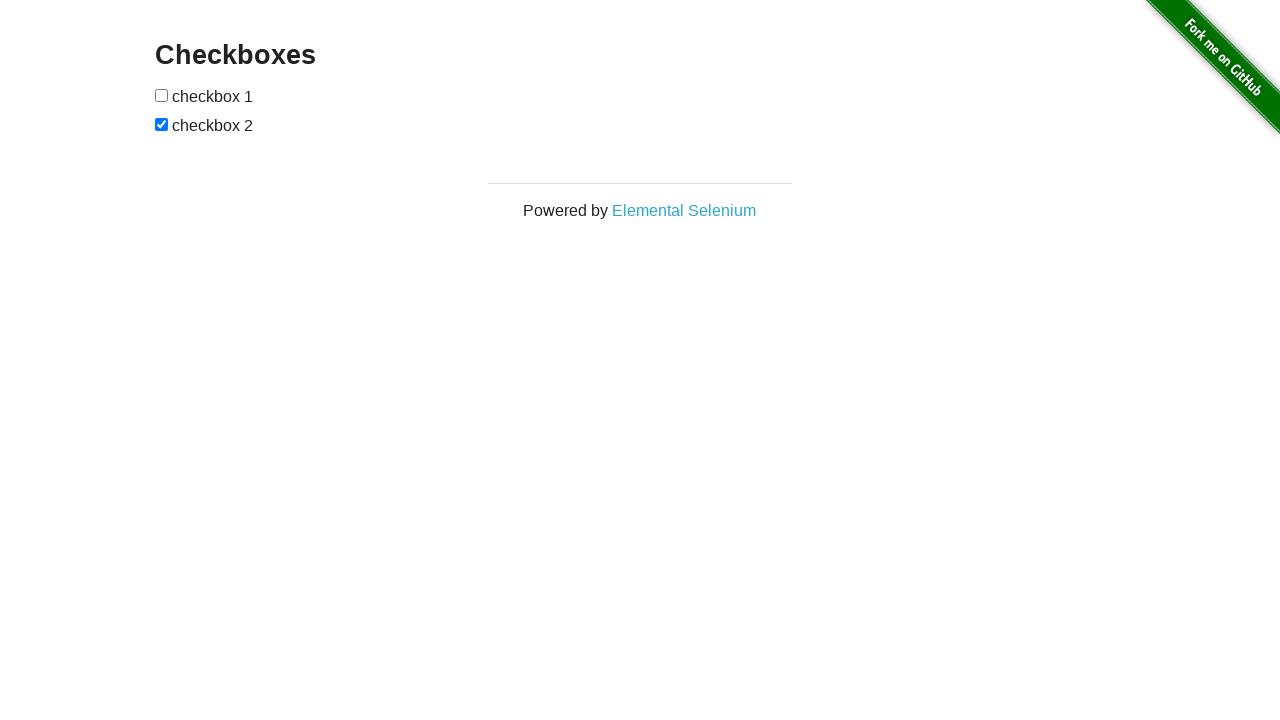

Located the first checkbox element
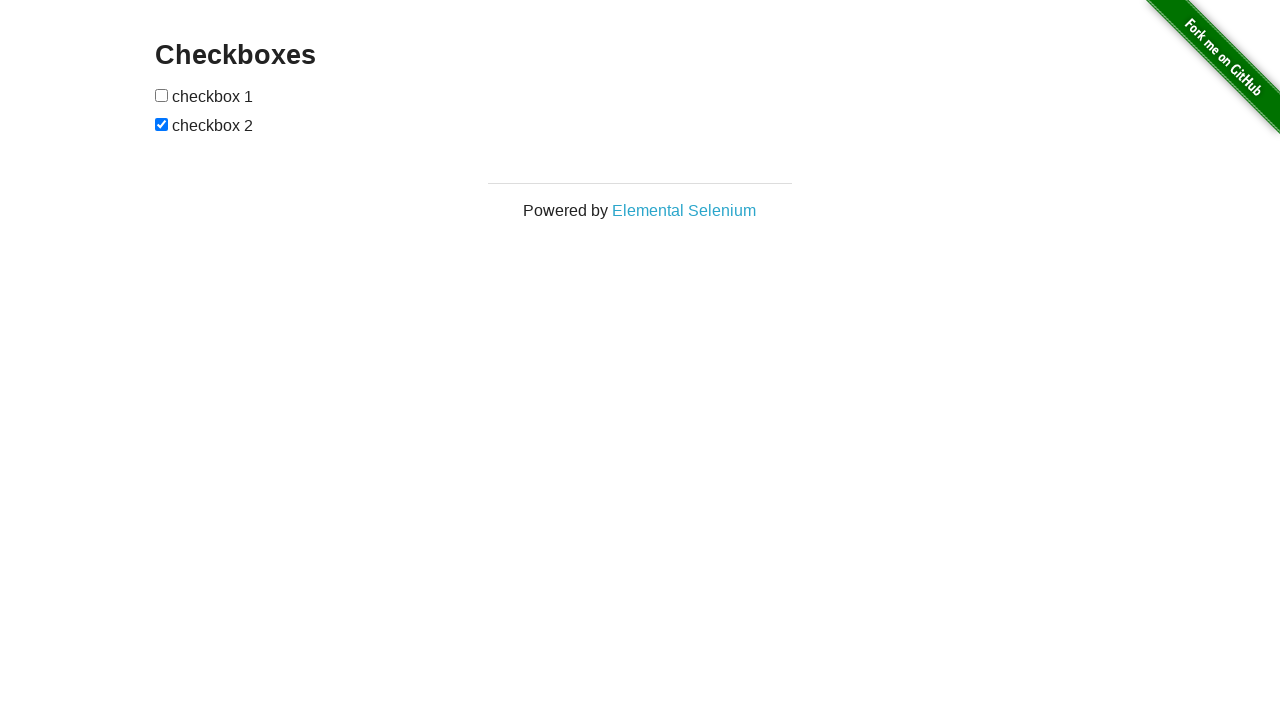

Checked the first checkbox at (162, 95) on xpath=//*[@id="checkboxes"]/input[1]
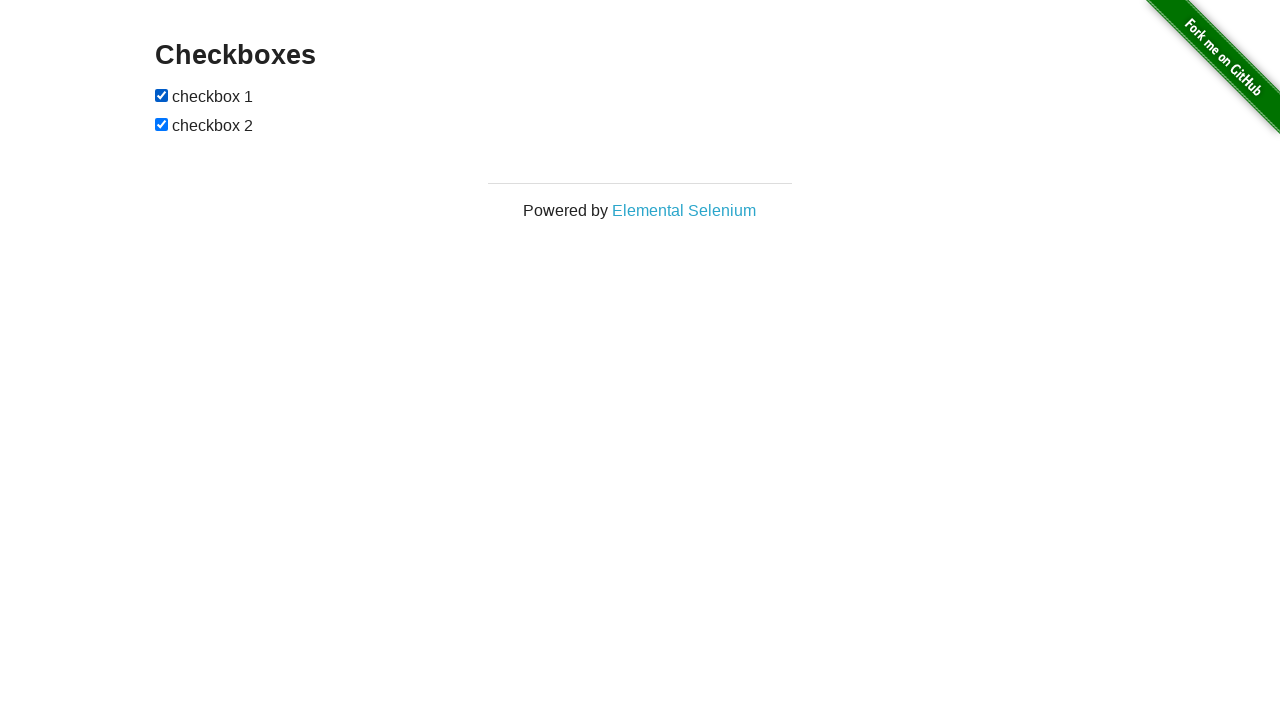

Located the second checkbox element
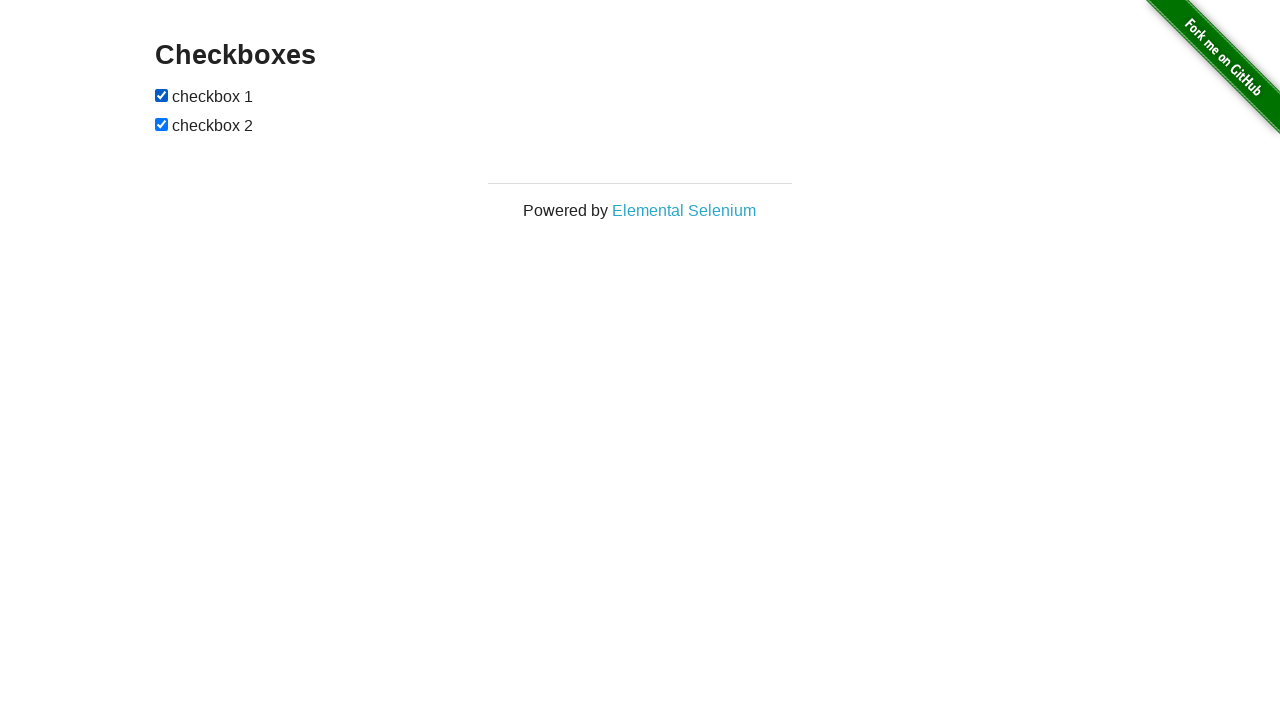

Unchecked the second checkbox at (162, 124) on xpath=//*[@id="checkboxes"]/input[2]
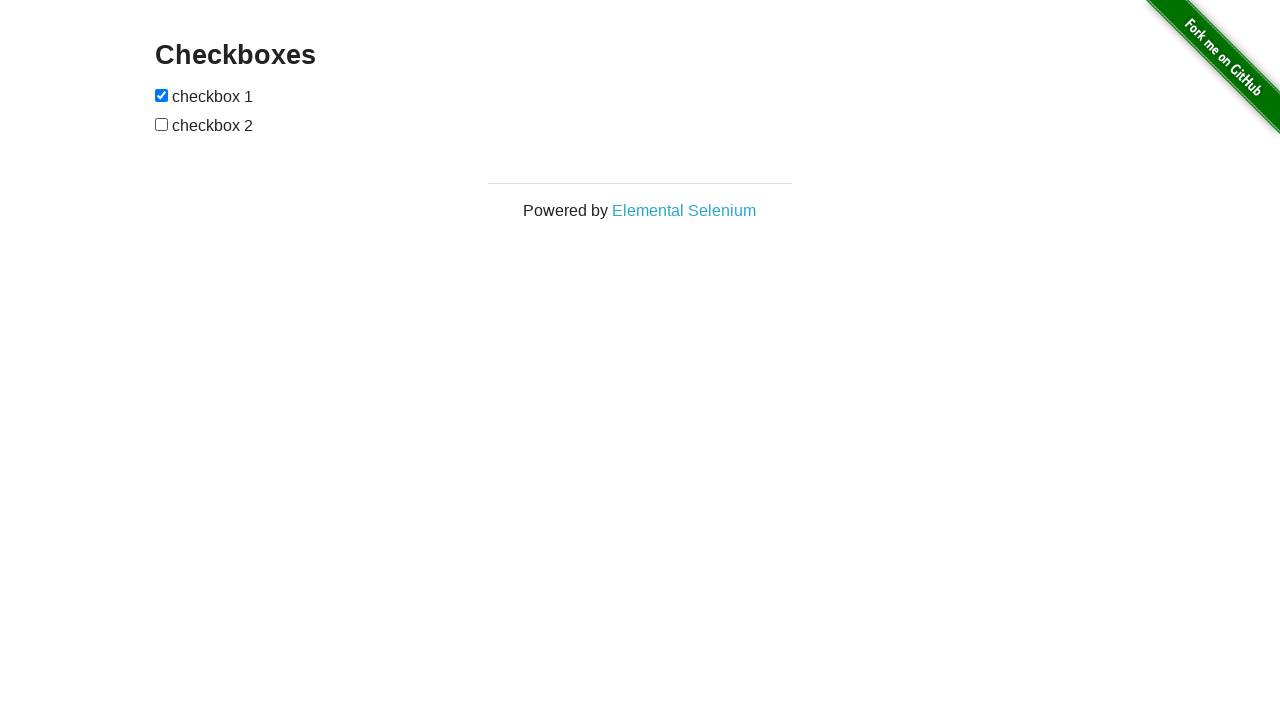

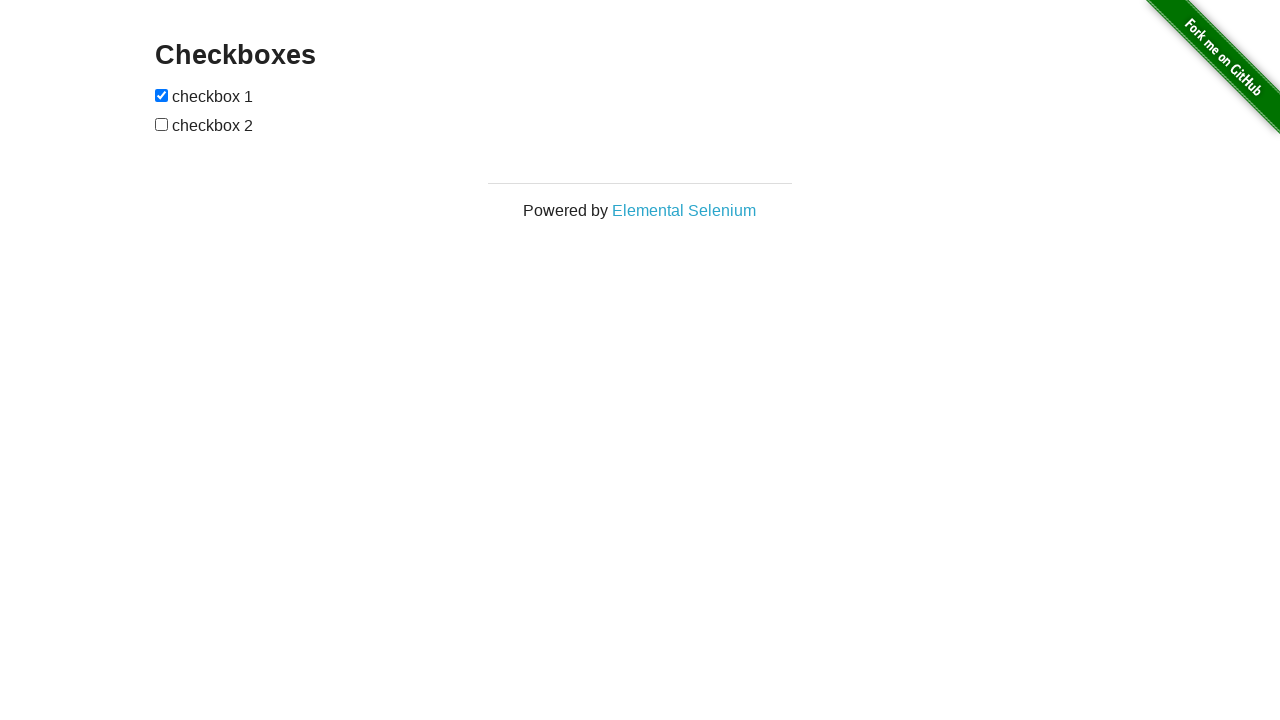